Solves a math problem by extracting a value from an element attribute, calculating the result, and submitting a form with the answer along with checkbox and radio button selections

Starting URL: http://suninjuly.github.io/get_attribute.html

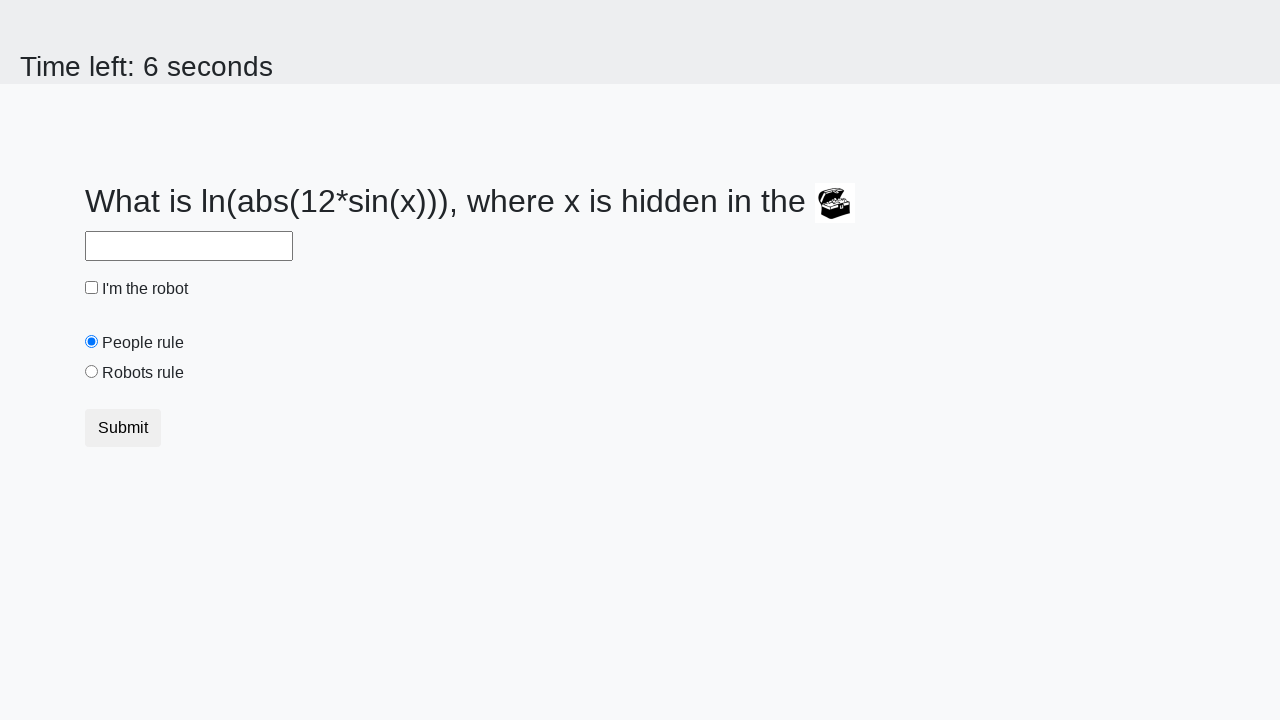

Located treasure element by ID
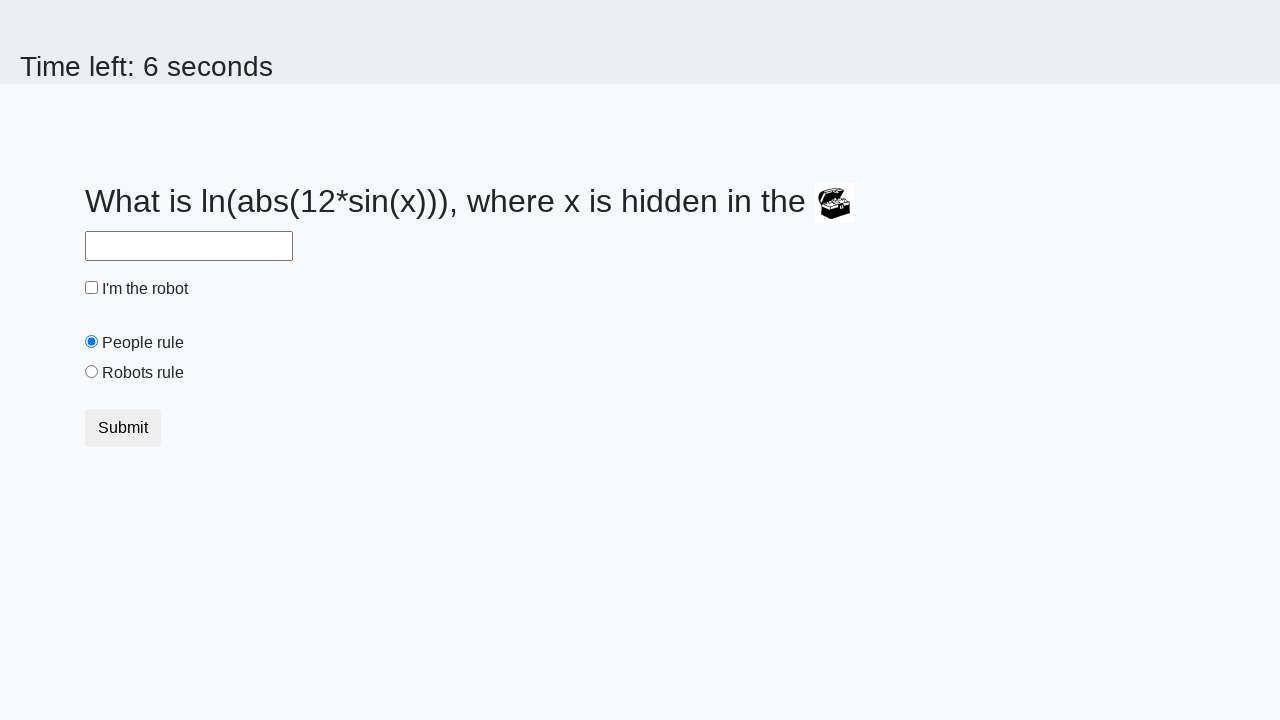

Extracted valuex attribute from treasure element
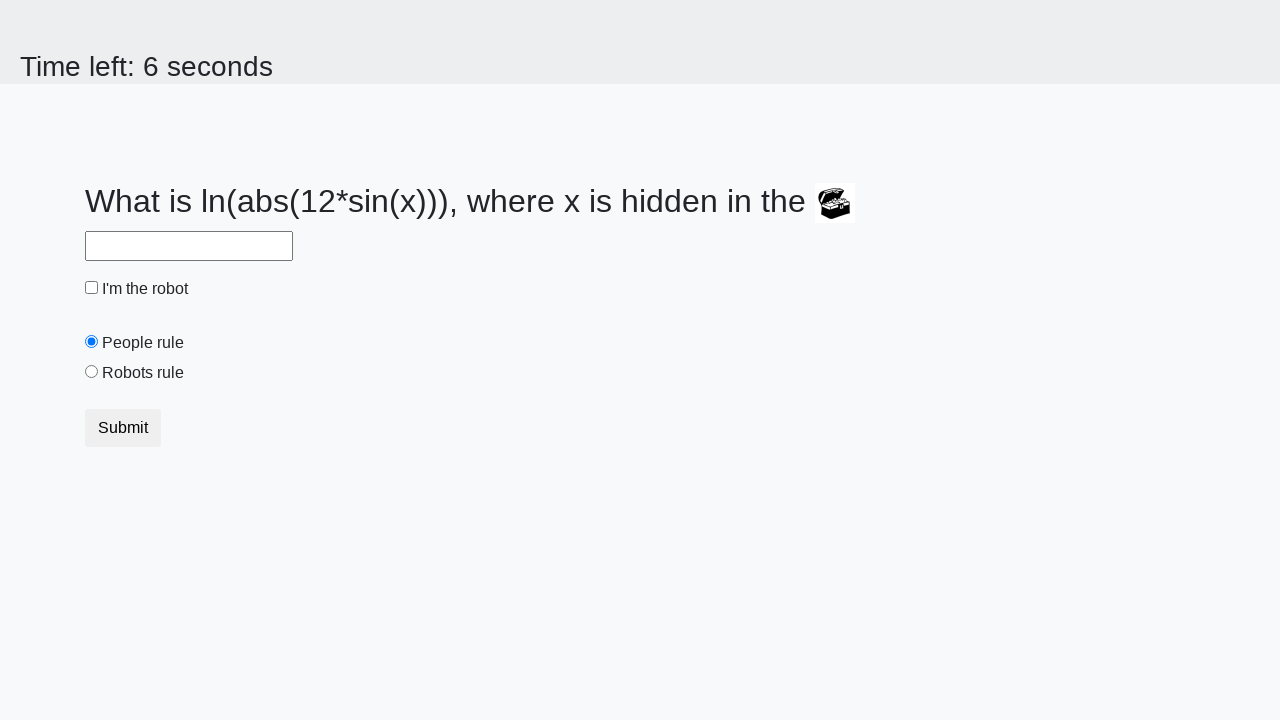

Calculated math result: 2.46119924832334 from x value: 894
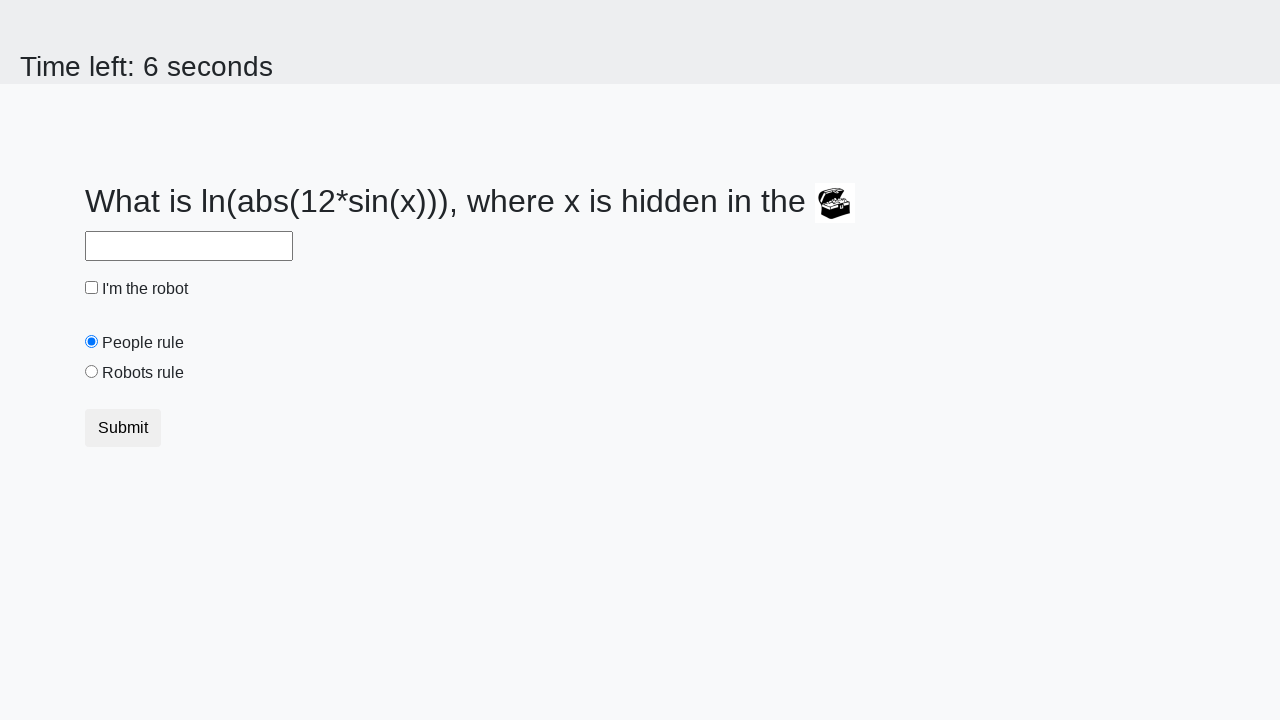

Filled answer field with calculated result: 2.46119924832334 on #answer
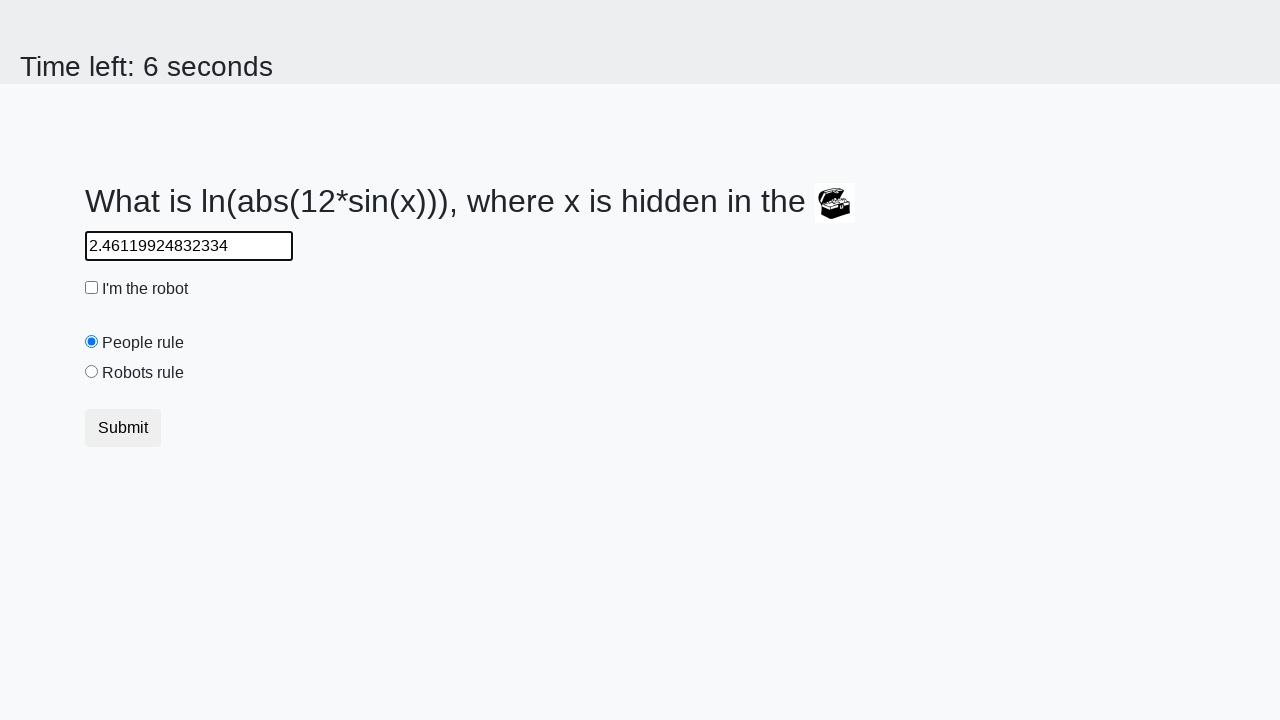

Checked the robot checkbox at (92, 288) on input[type='checkbox'].check-input
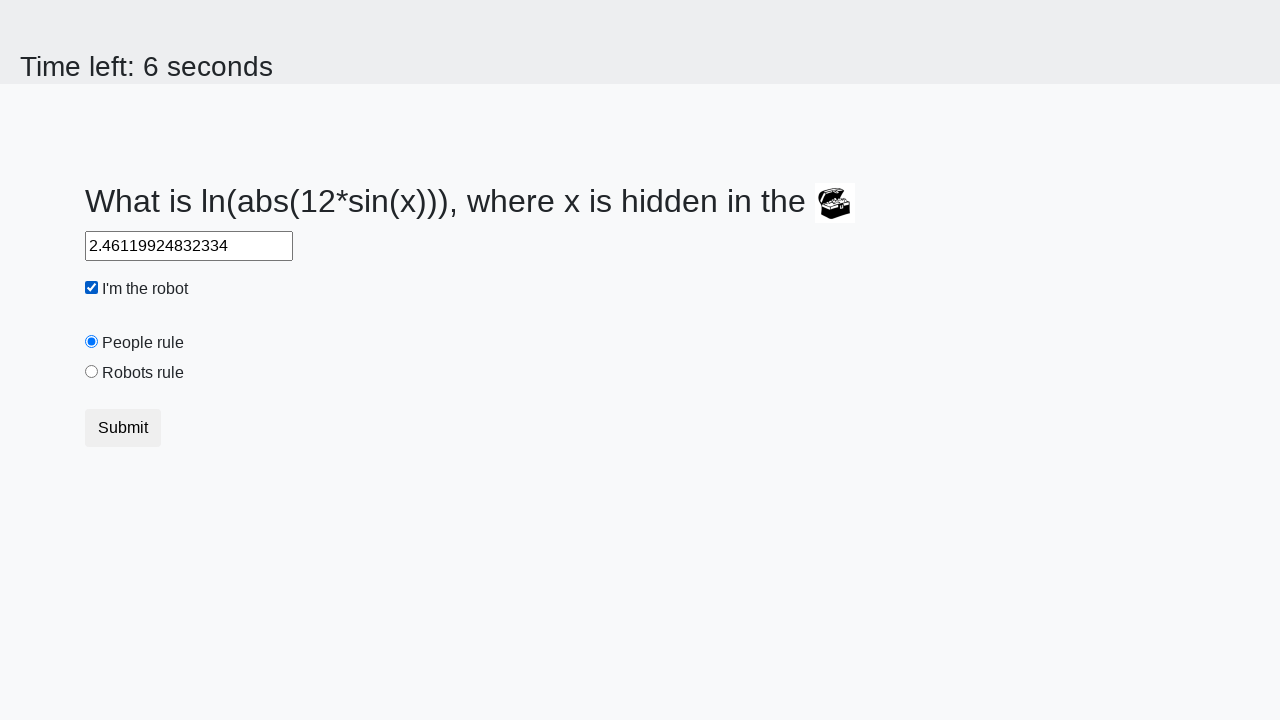

Selected the robots radio button at (92, 372) on input[type='radio'][value='robots']
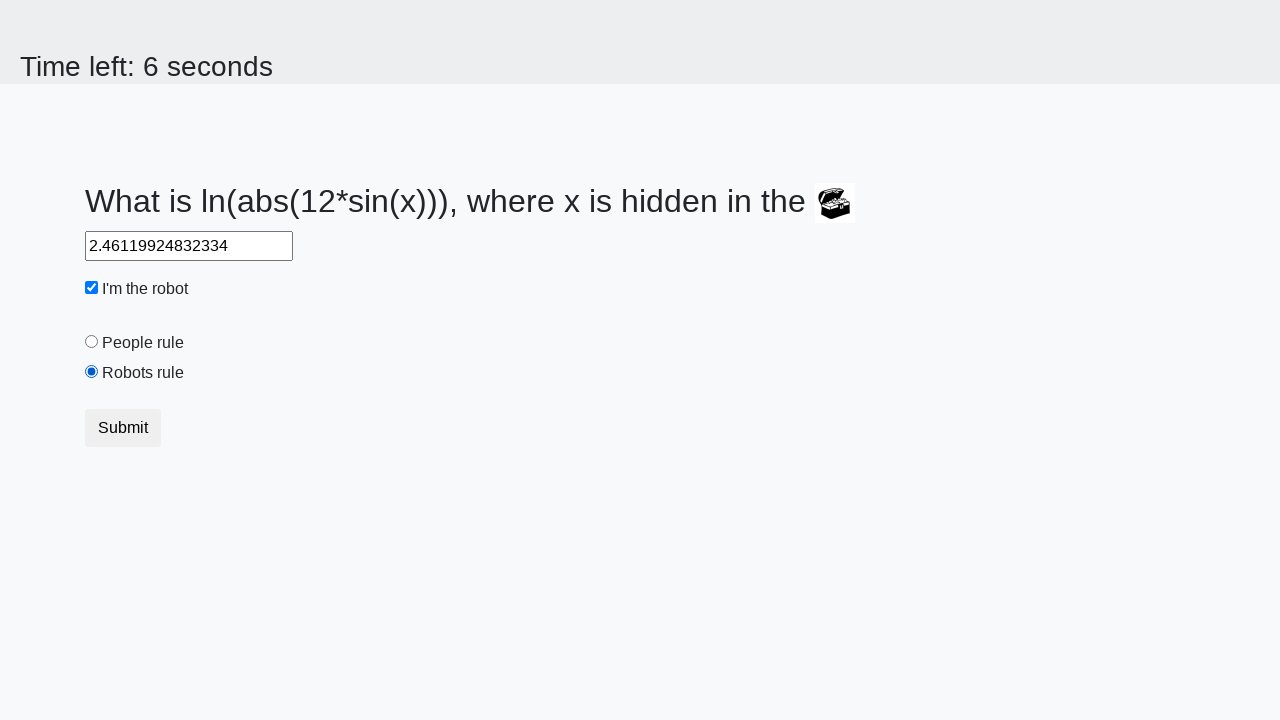

Clicked the submit button to submit the form at (123, 428) on button
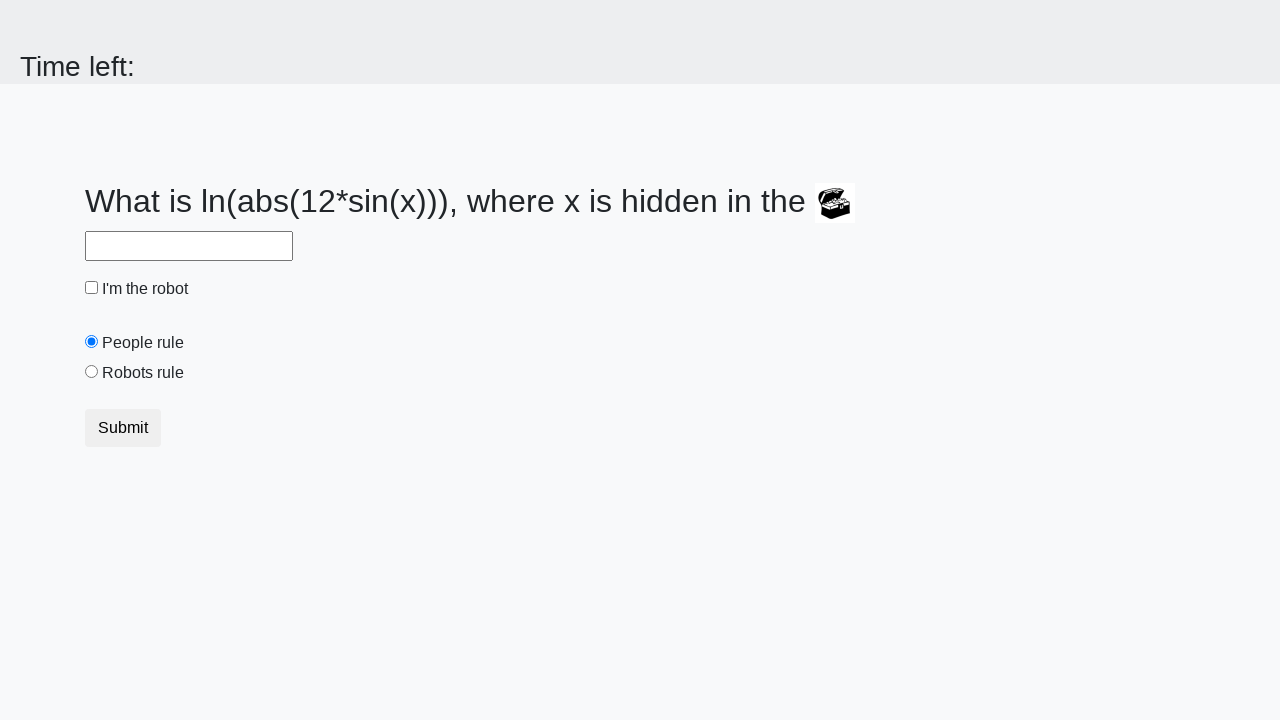

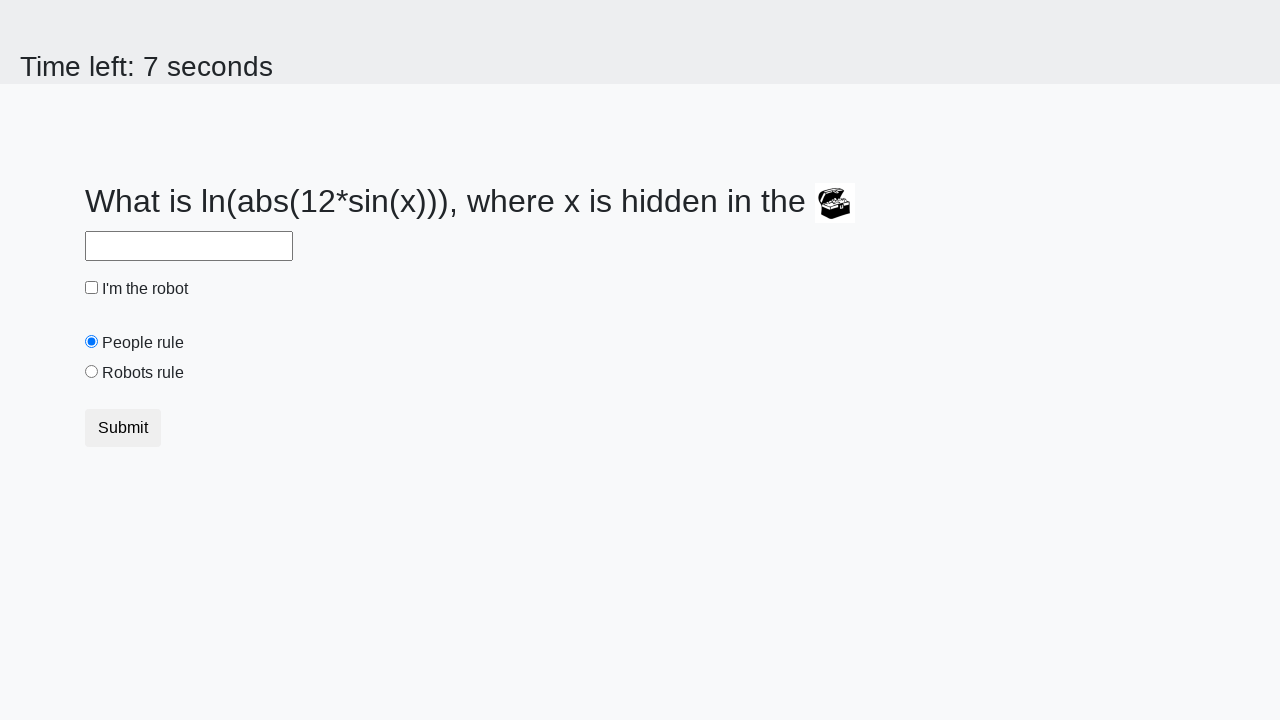